Tests mortgage calculator by entering home value and down payment, then calculating the monthly payment

Starting URL: https://www.mortgagecalculator.org/

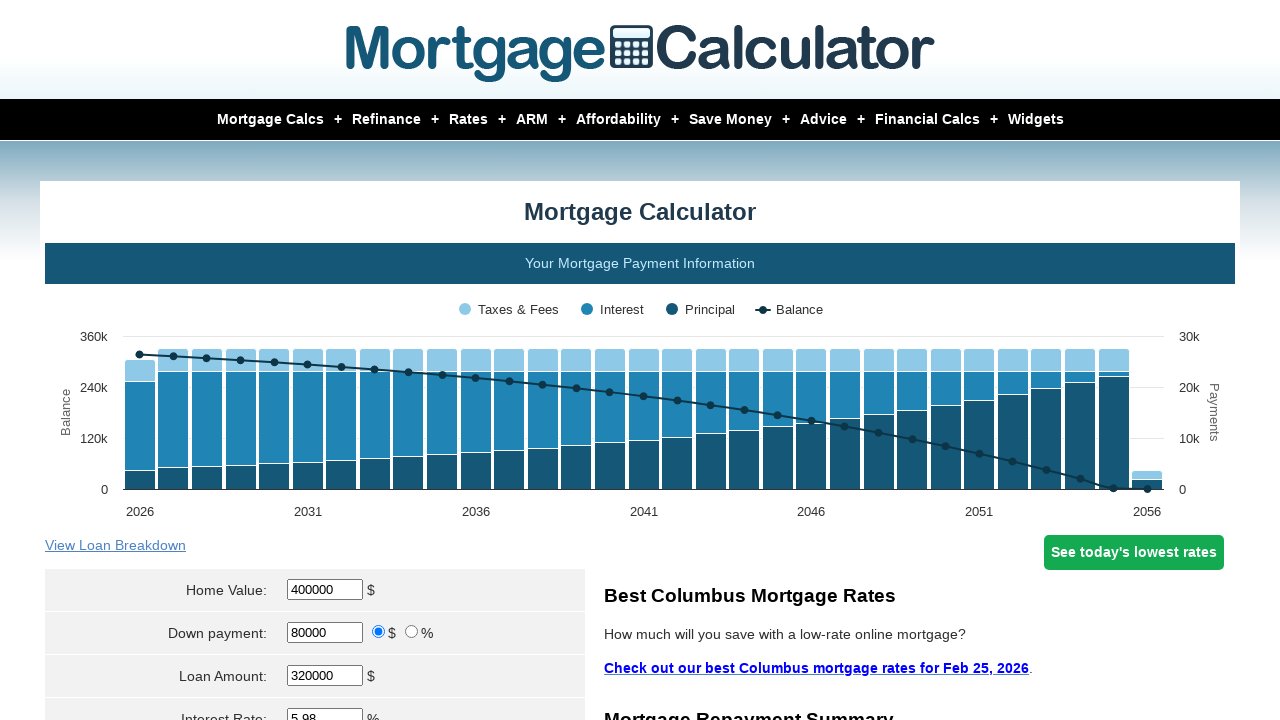

Entered home value of $5000 on #homeval
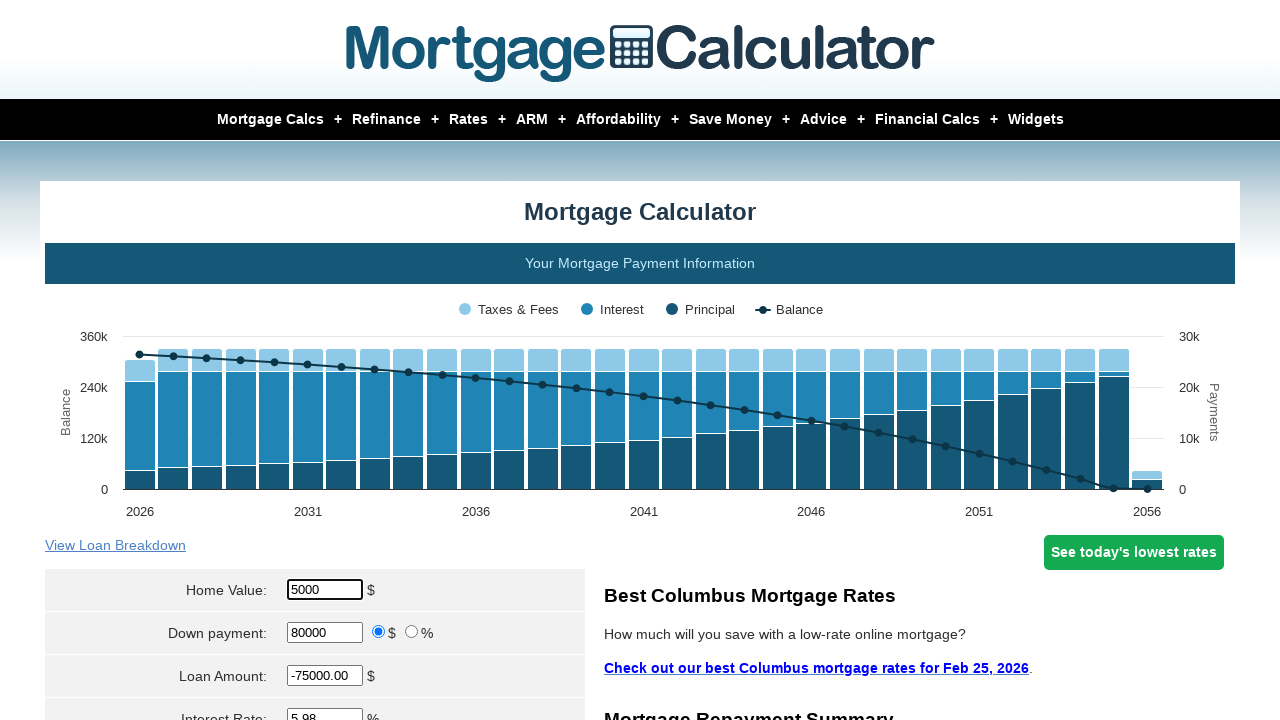

Entered down payment amount of $500 on input[name='param[downpayment]']
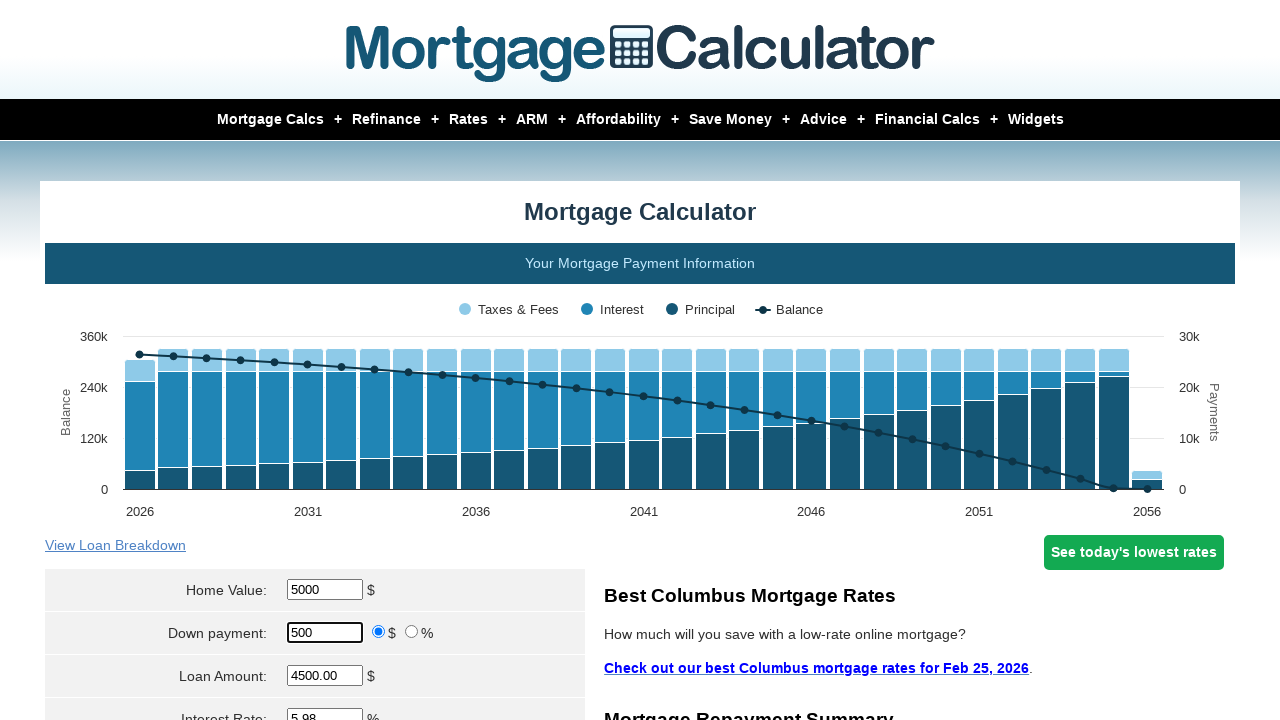

Selected down payment type at (379, 632) on input[name='param[downpayment_type]']
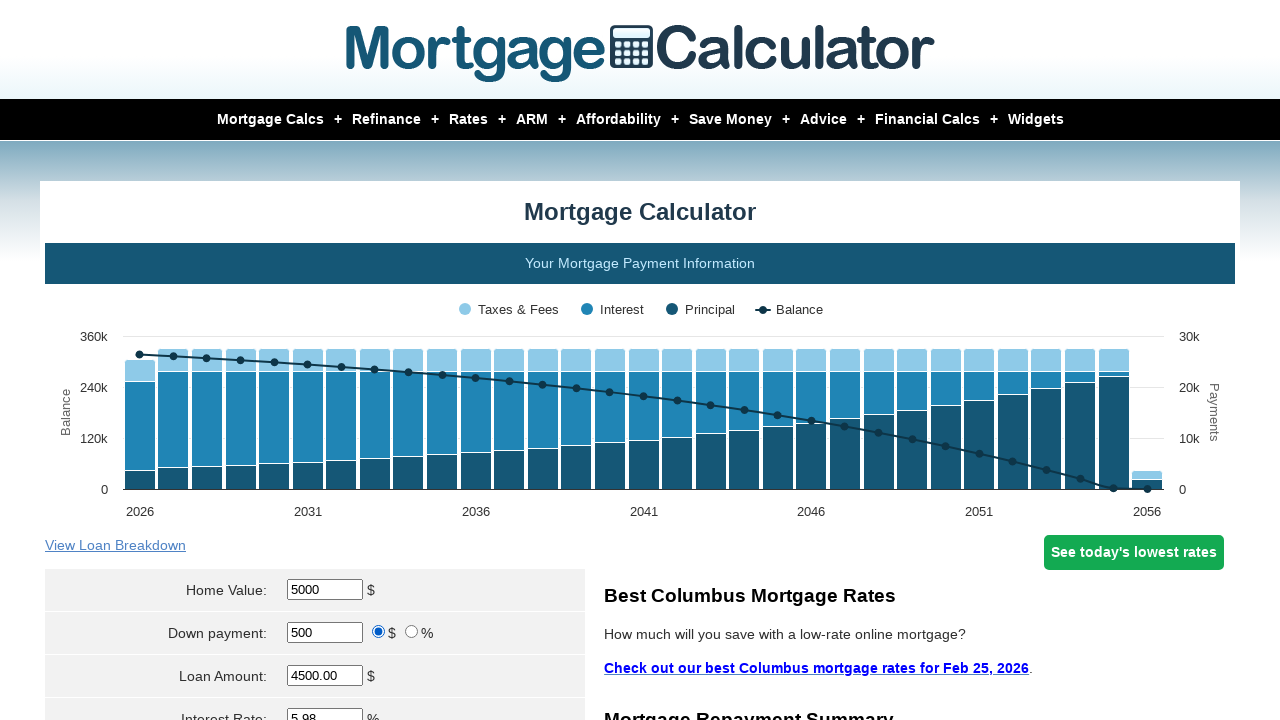

Clicked calculate button to compute monthly payment at (315, 360) on input[name='cal']
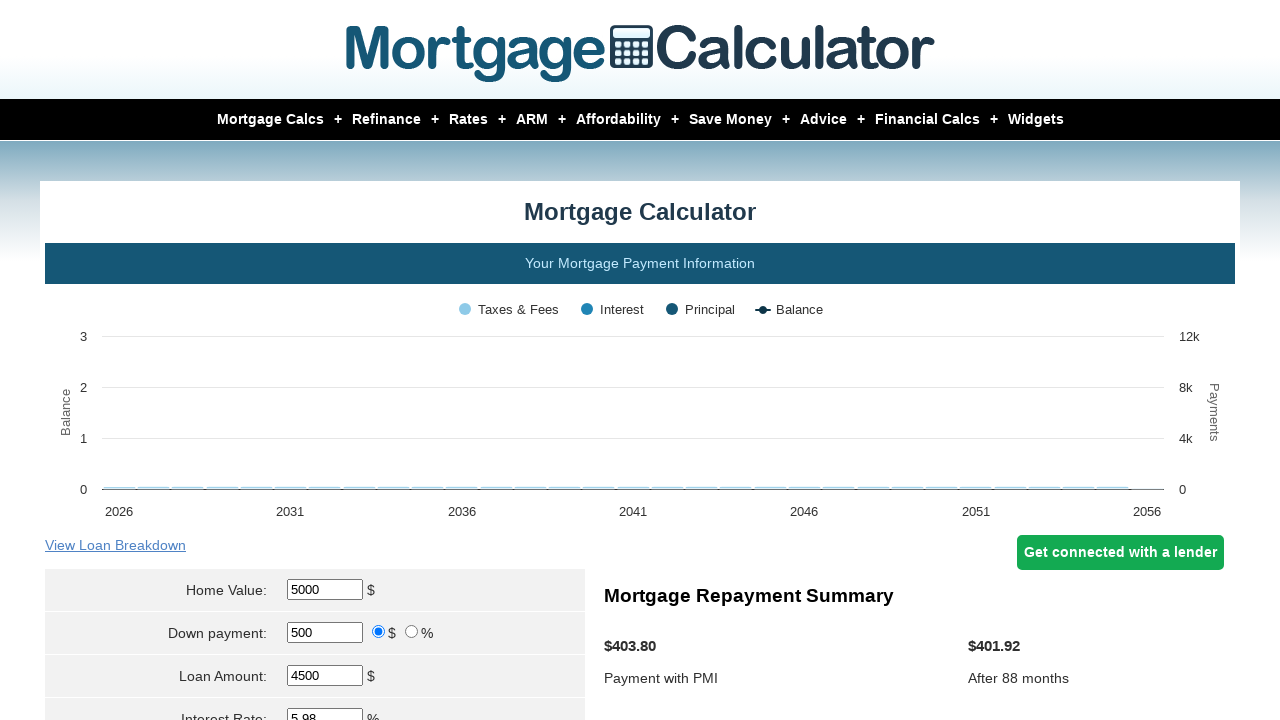

Monthly payment calculation results loaded
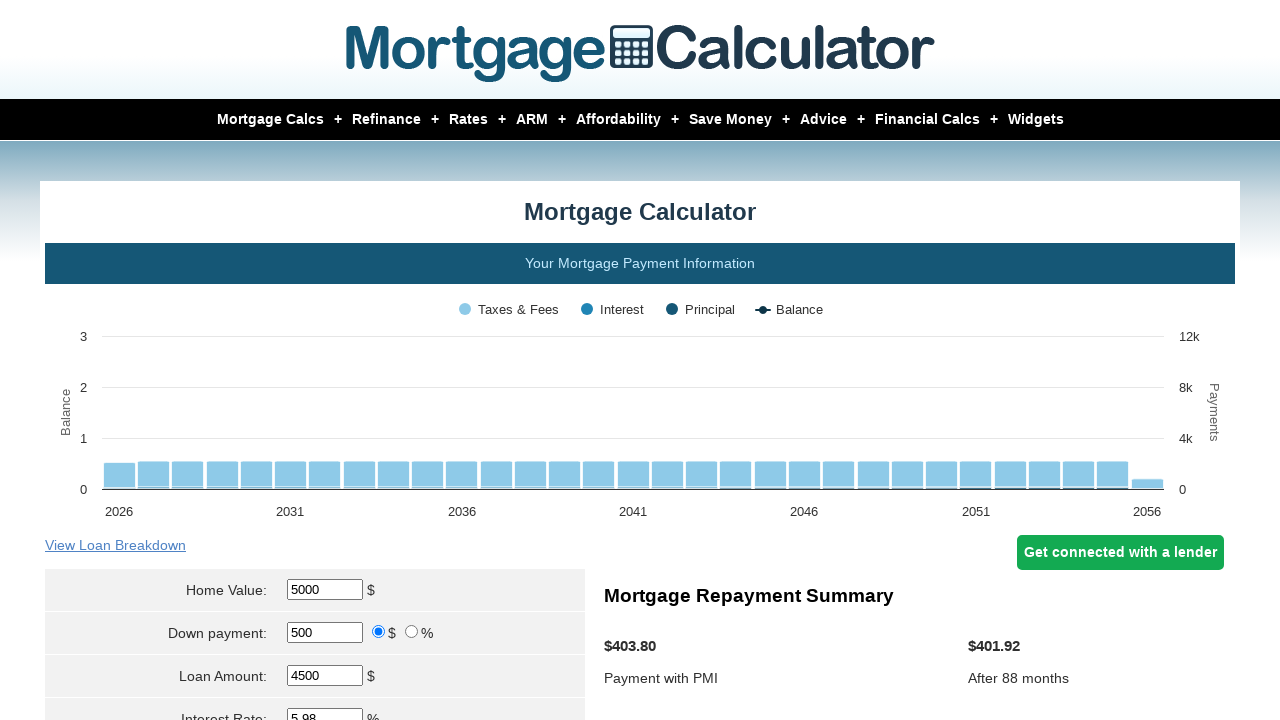

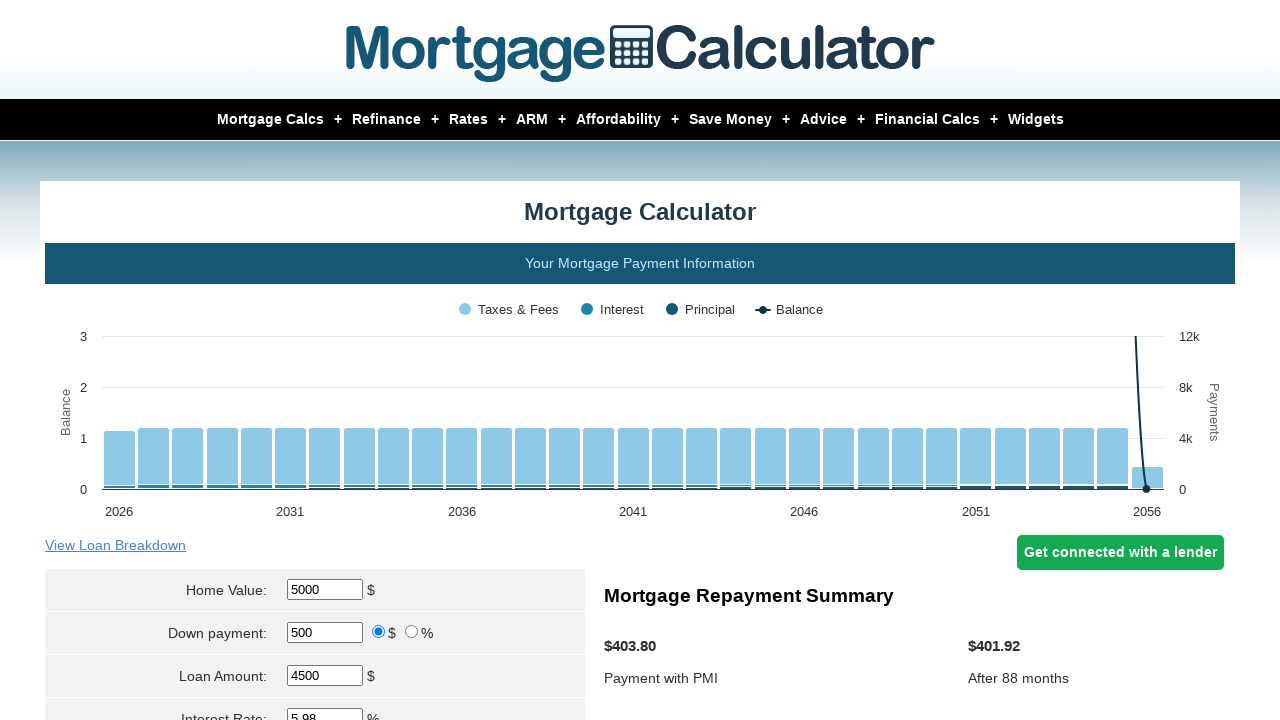